Tests multi-window/tab handling by clicking a link that opens a new window, switching between windows, verifying content on the new window, and then clicking the link again to test repeated window switching.

Starting URL: https://the-internet.herokuapp.com/windows

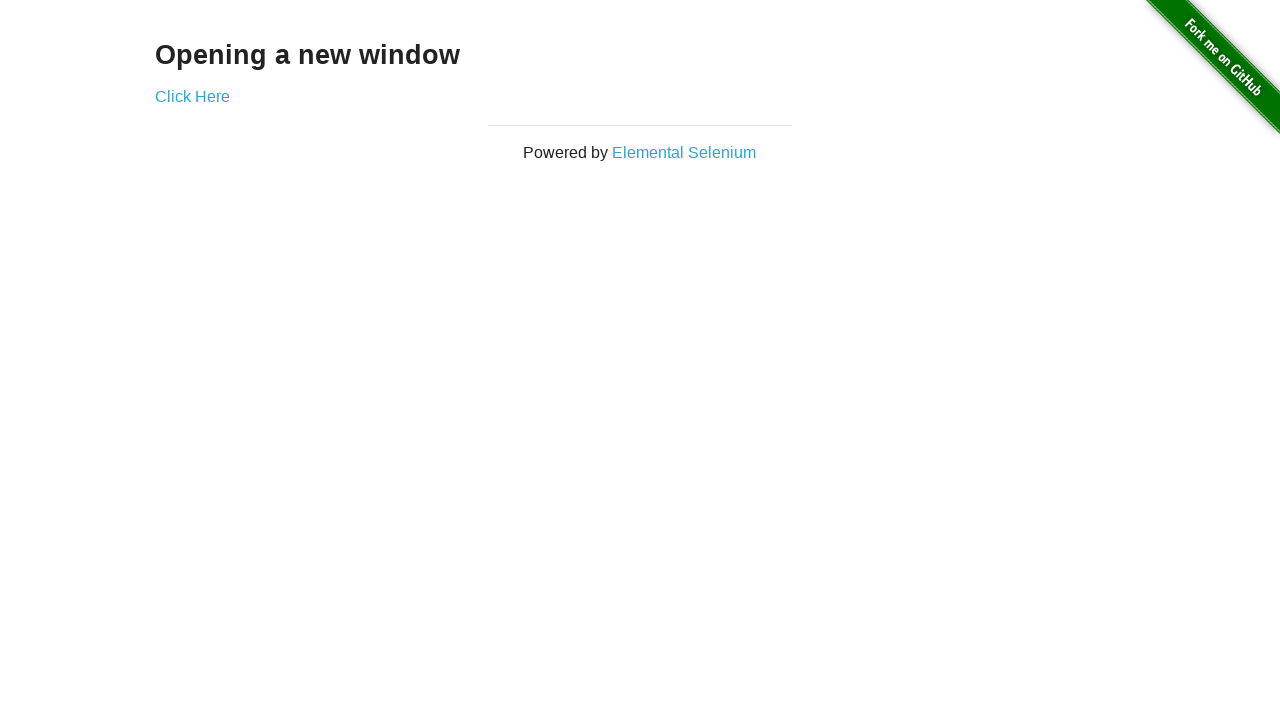

Clicked 'Click Here' link to open new window at (192, 96) on xpath=//a[text()='Click Here']
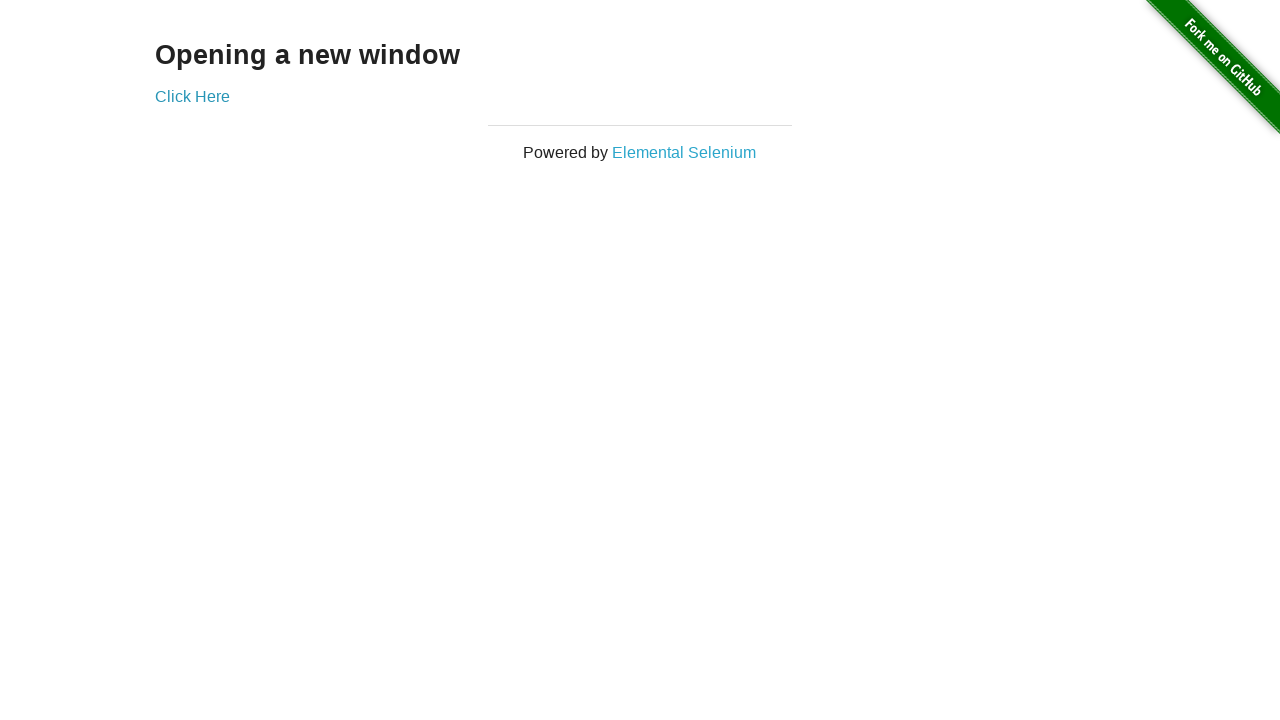

Retrieved new page/window object
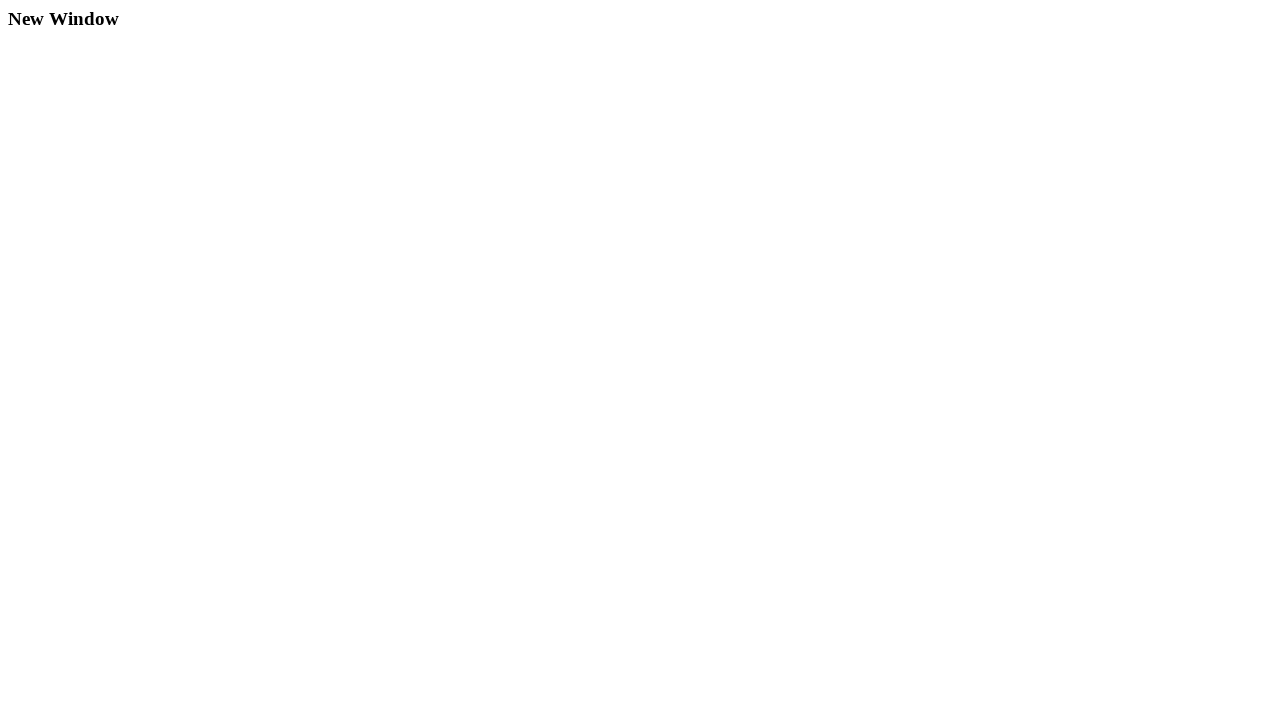

Waited for 'New Window' heading to load
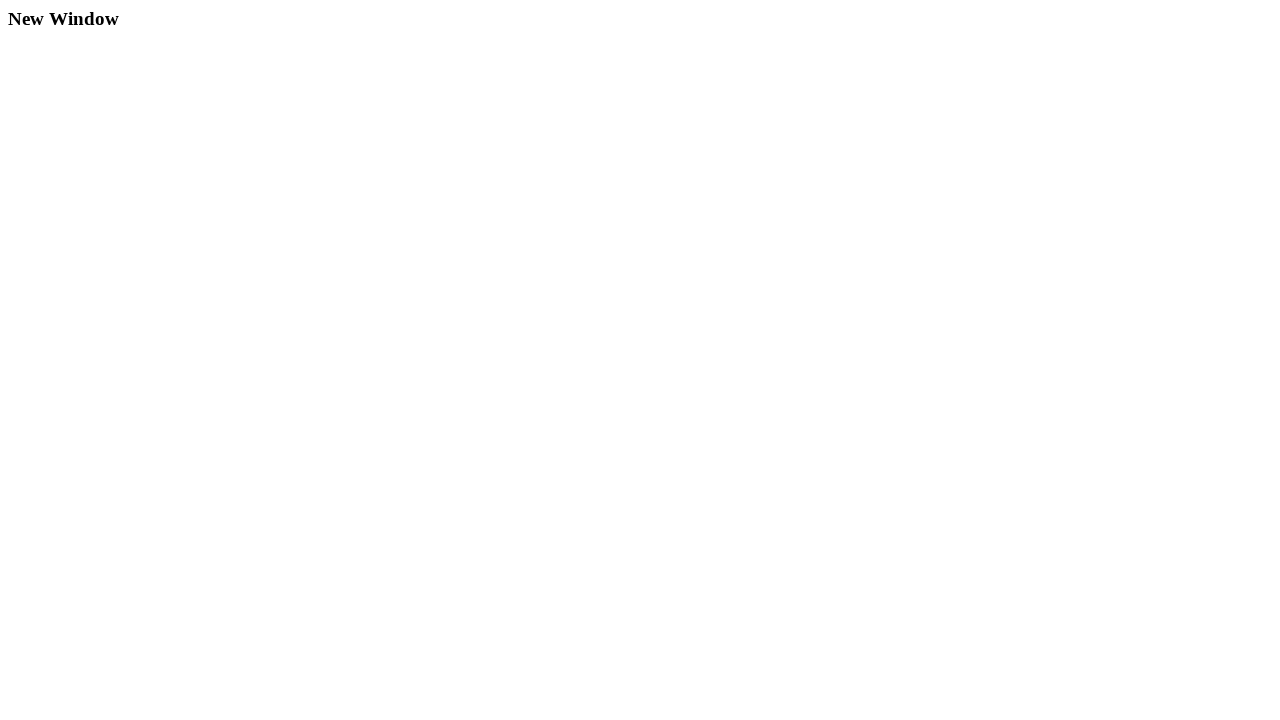

Retrieved heading text: 'New Window'
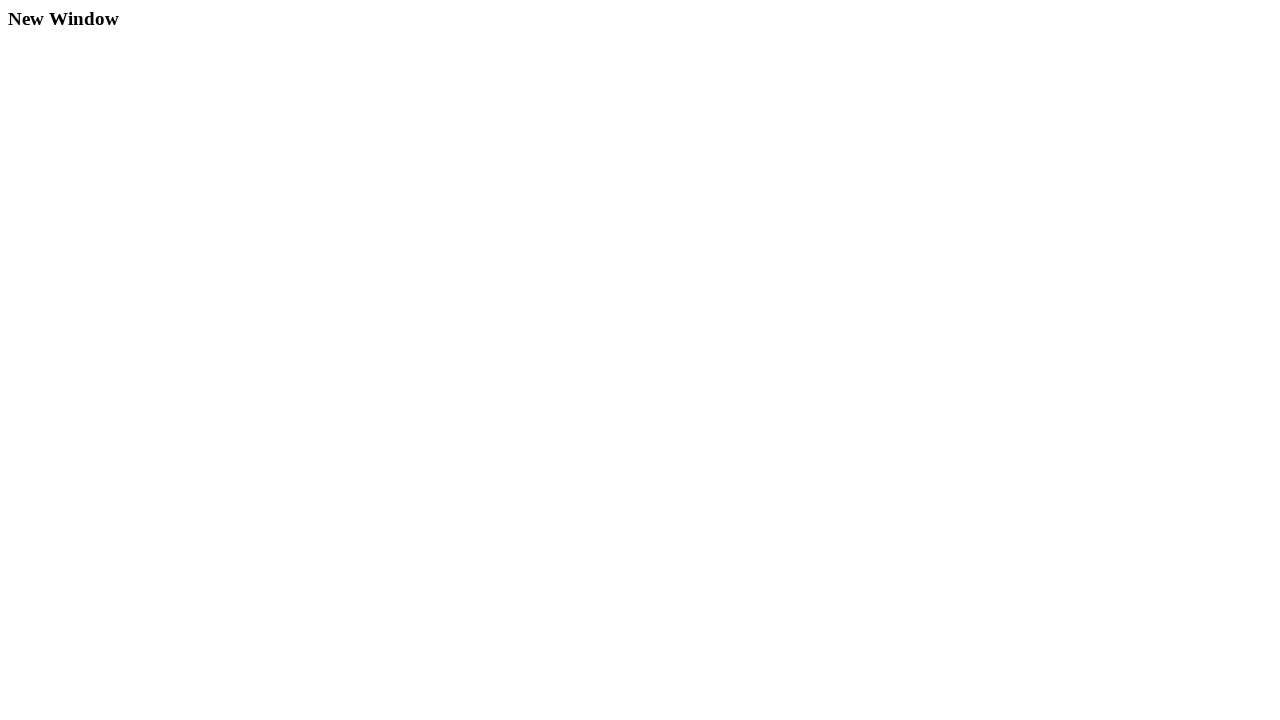

Switched back to original page
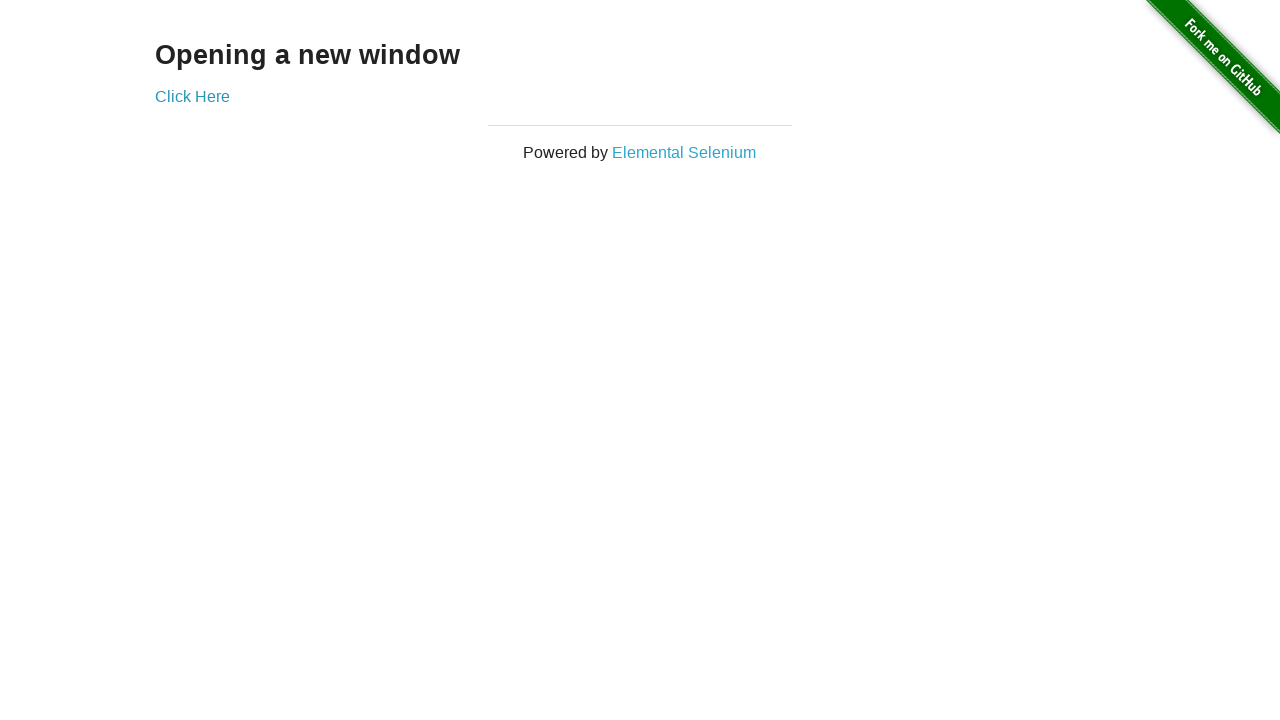

Waited 3 seconds
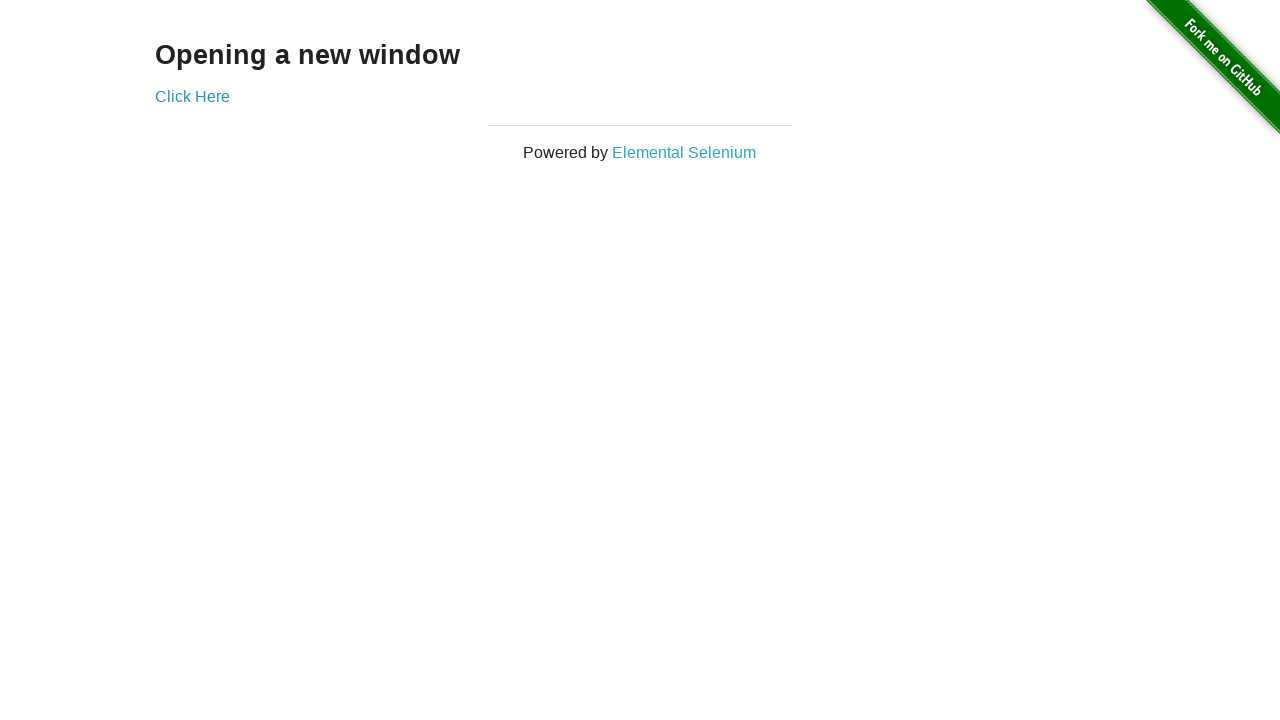

Clicked 'Click Here' link again to open another new window at (192, 96) on xpath=//a[text()='Click Here']
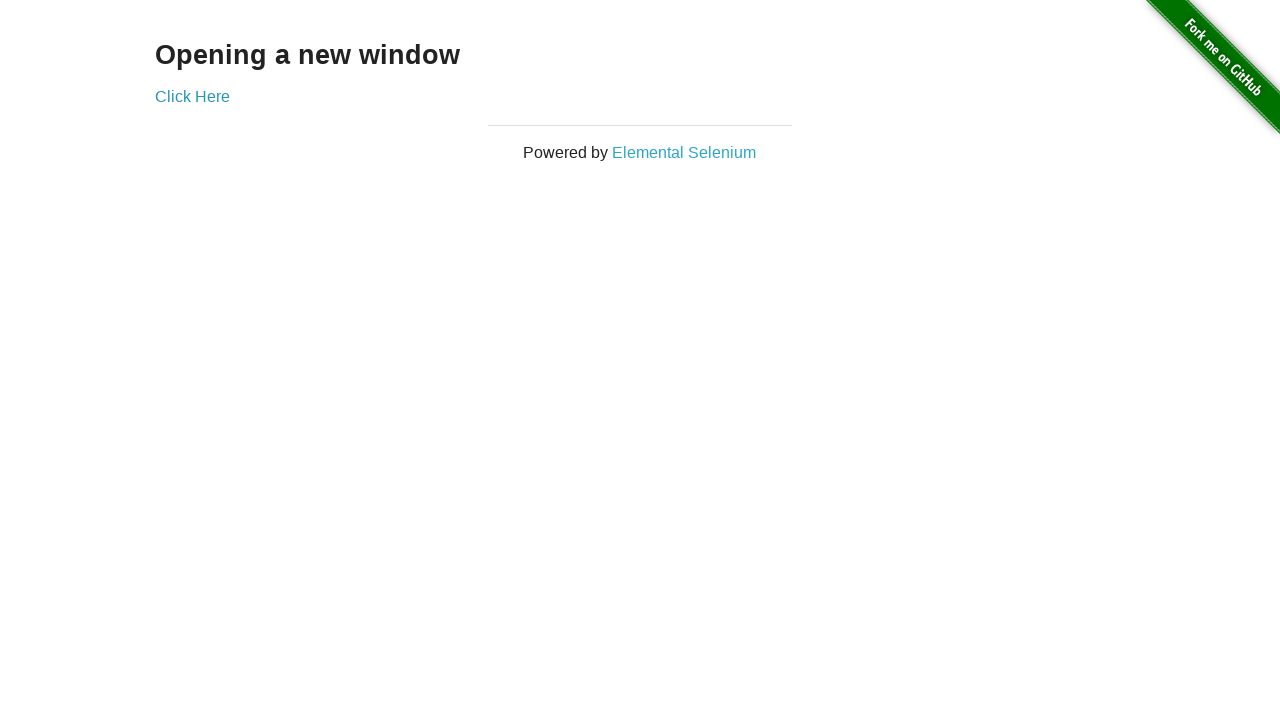

Retrieved another new page/window object
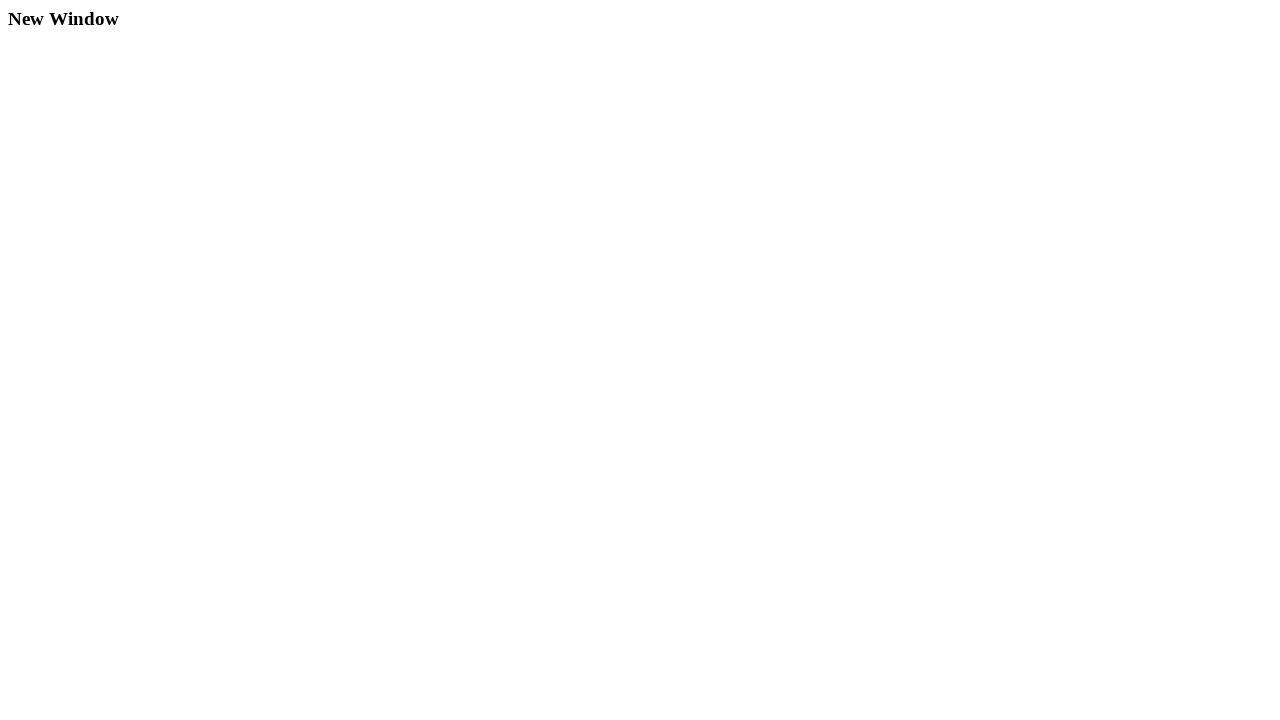

Switched to the second new window
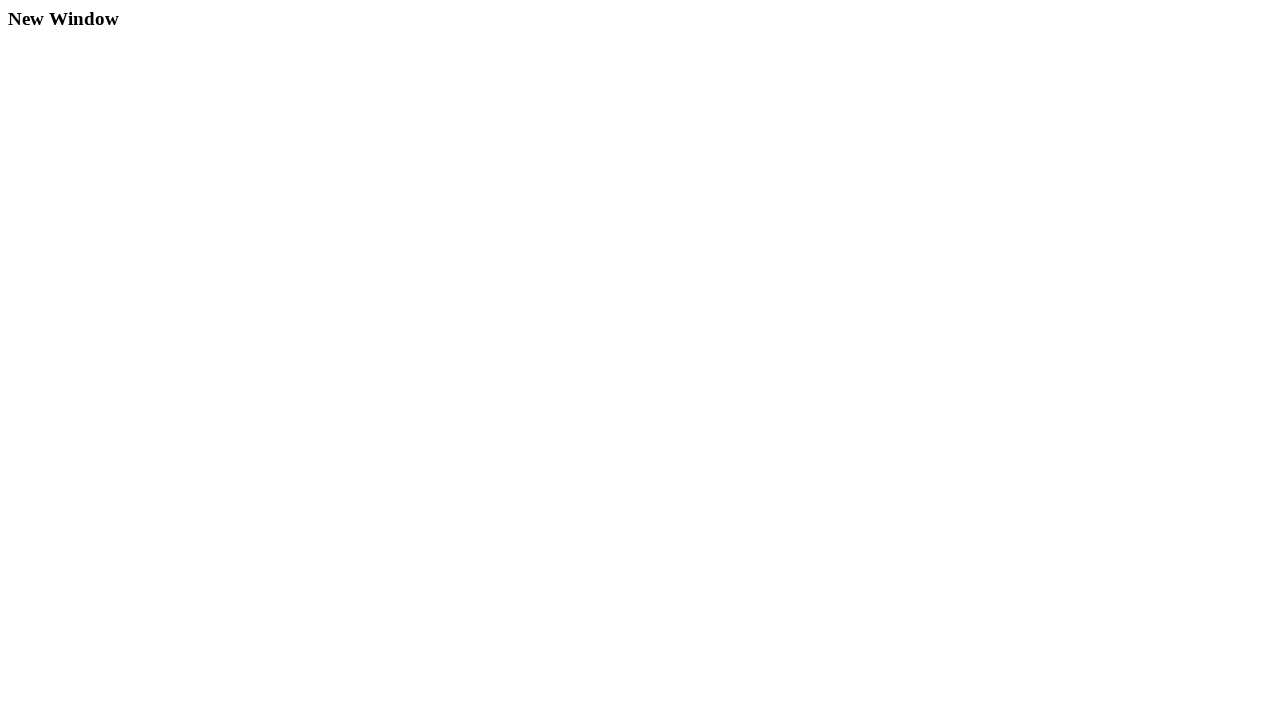

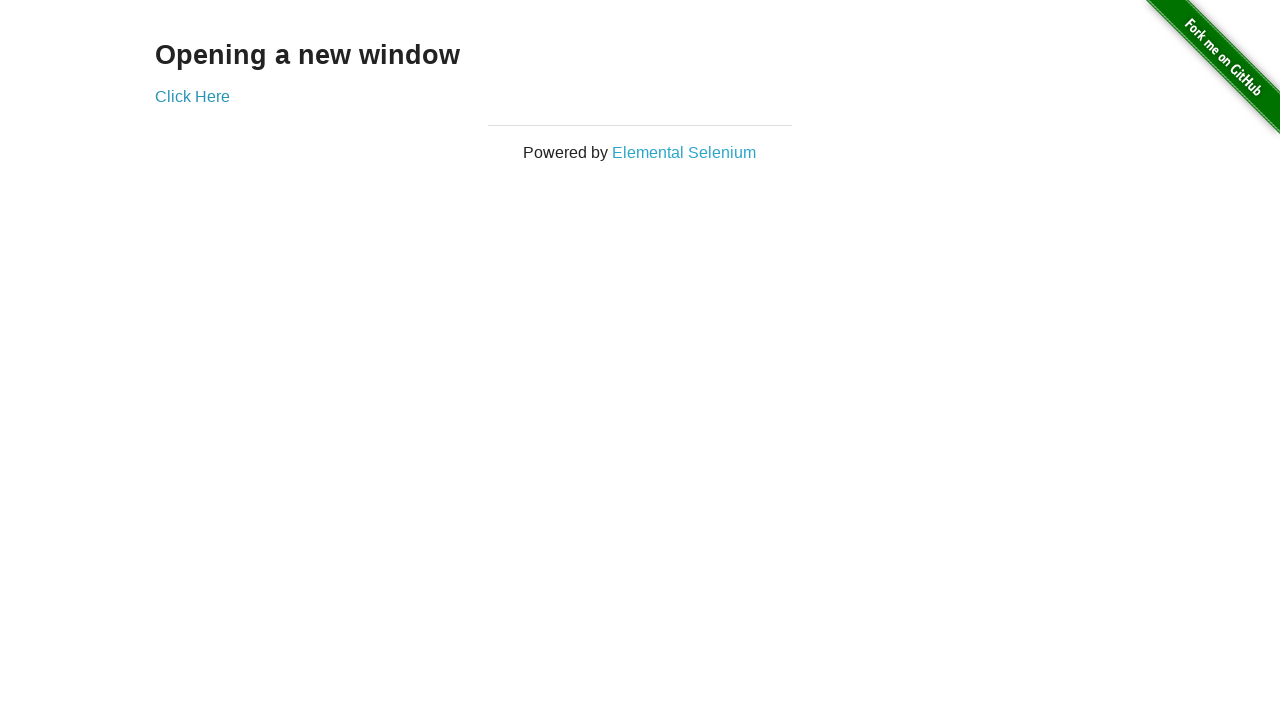